Tests window handling functionality by opening new browser windows, switching between them, and verifying content in child windows

Starting URL: https://demoqa.com/browser-windows

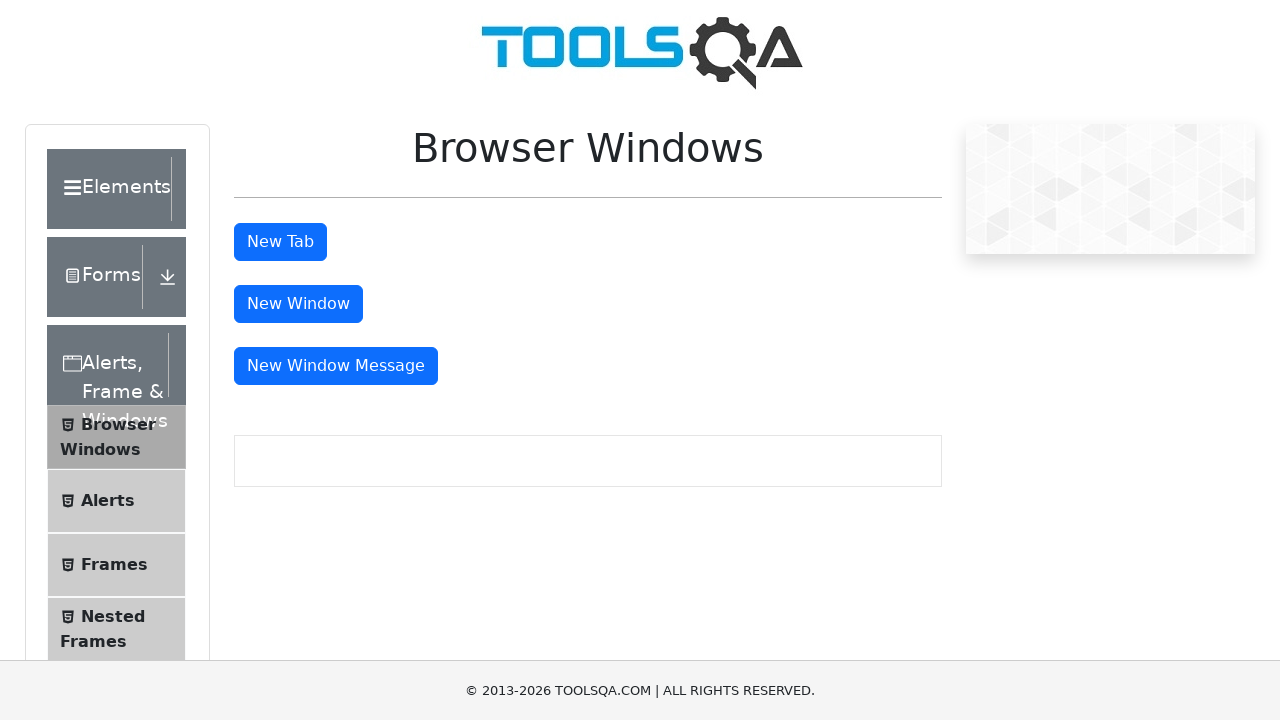

Clicked 'New Window' button to open first child window at (298, 304) on #windowButton
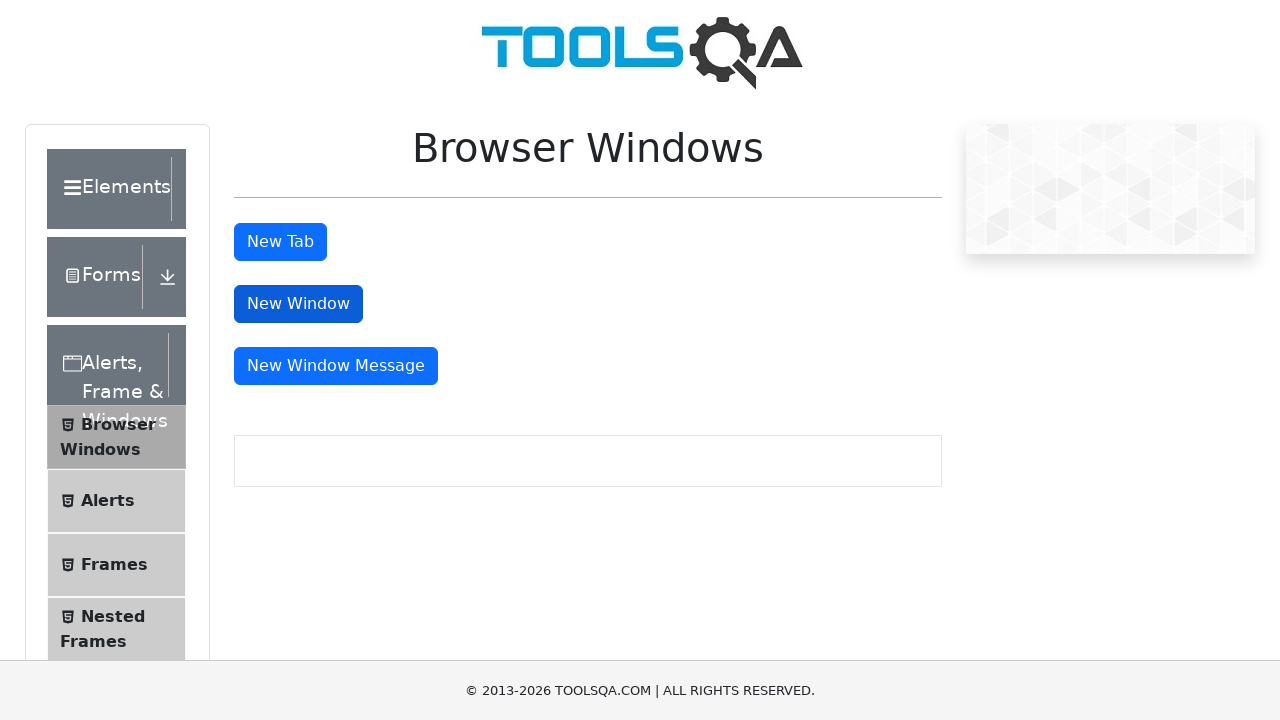

Clicked 'New Message Window' button to open second child window at (336, 366) on #messageWindowButton
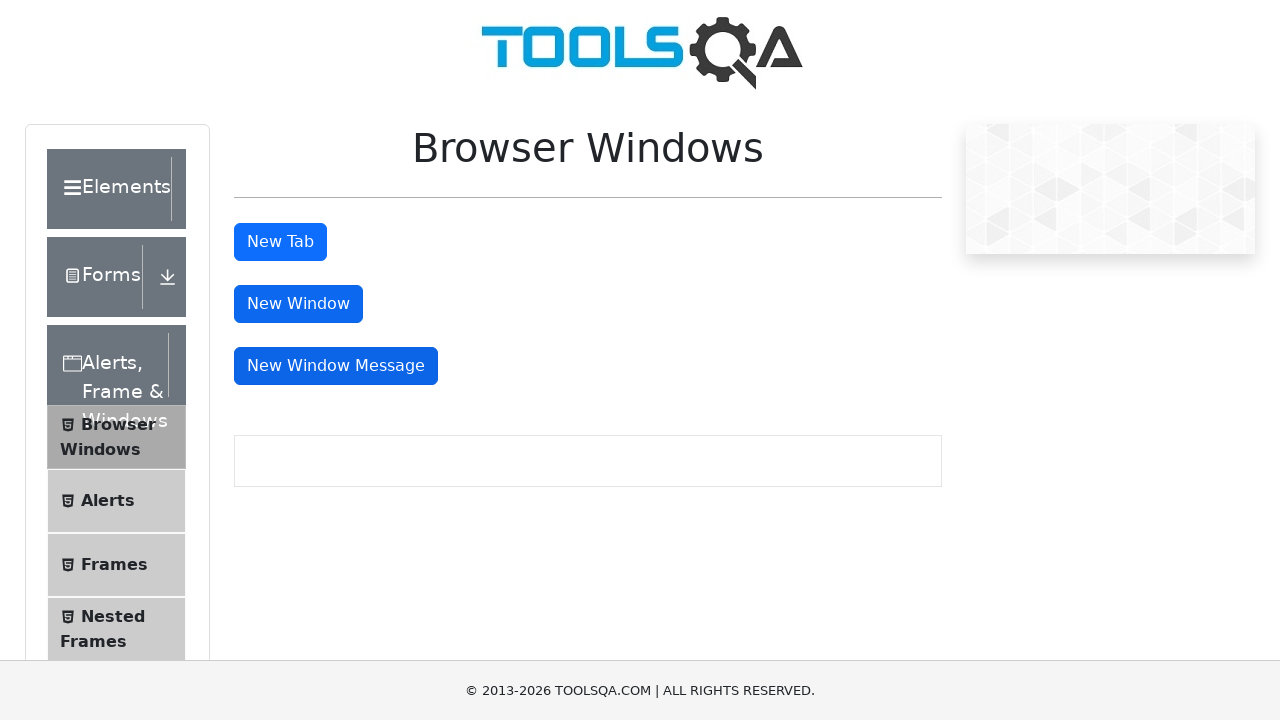

Waited 1 second for new windows to fully open
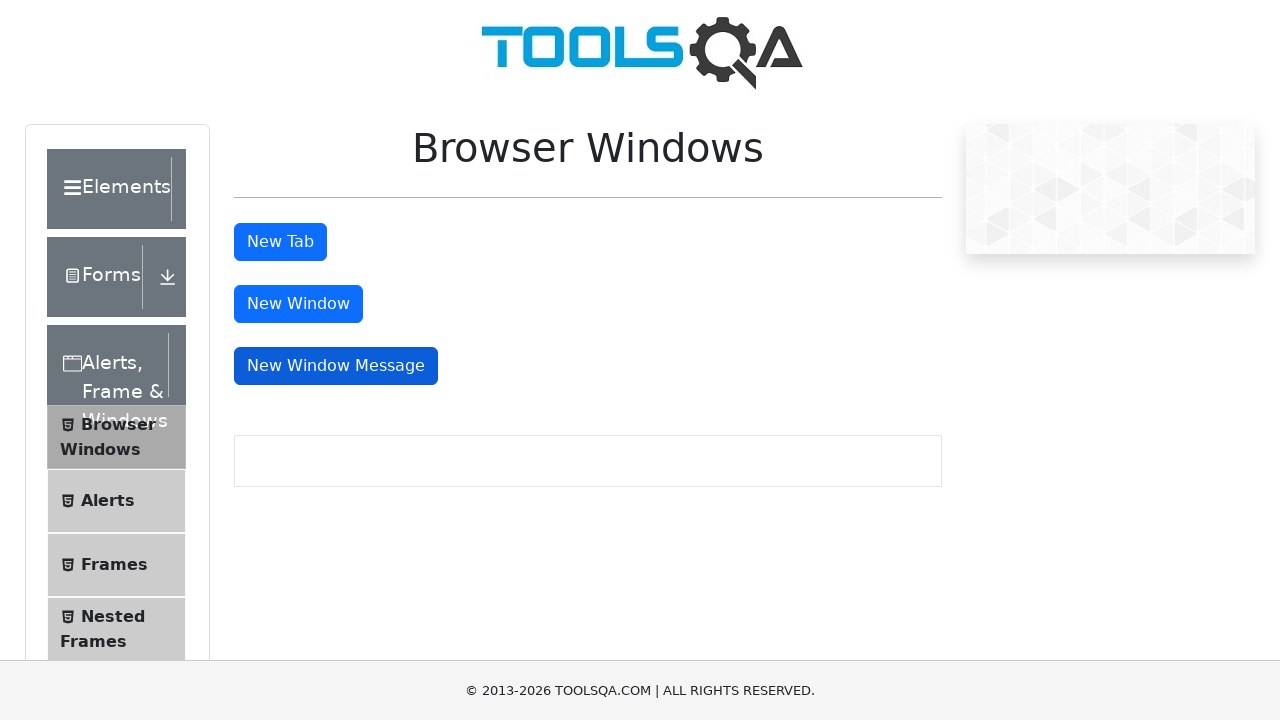

Retrieved all open pages from context
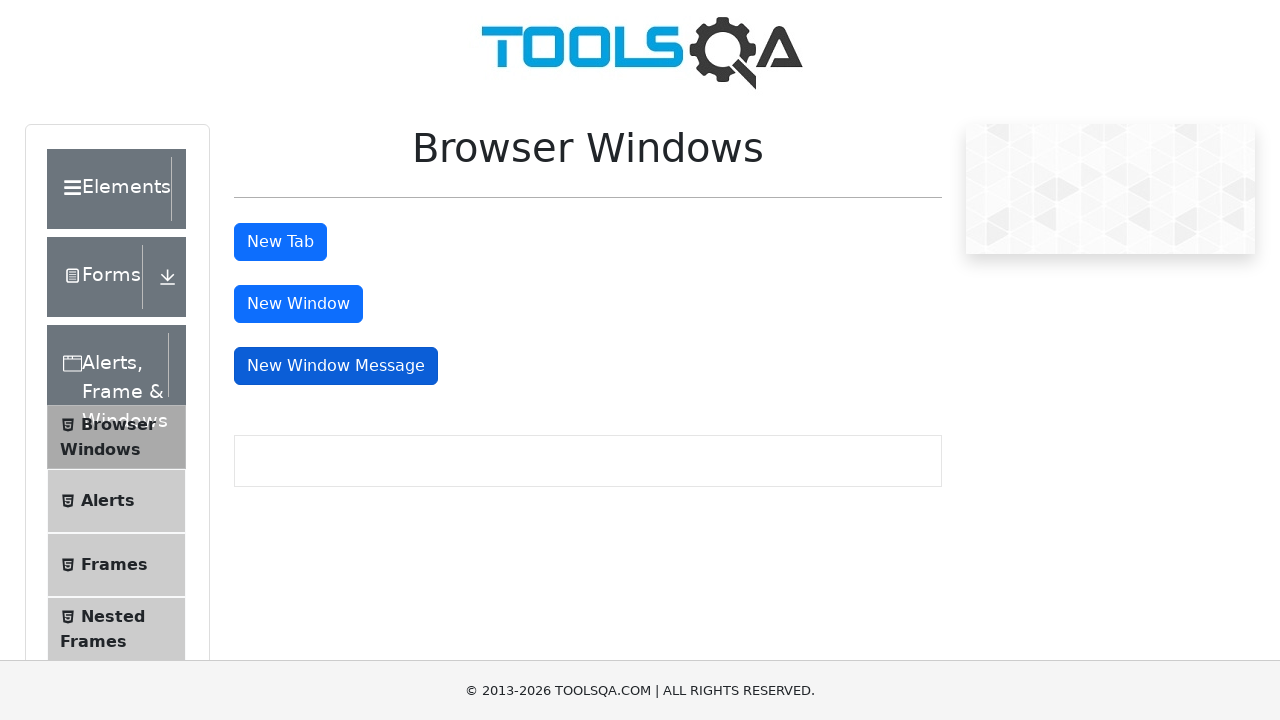

Brought child window to front
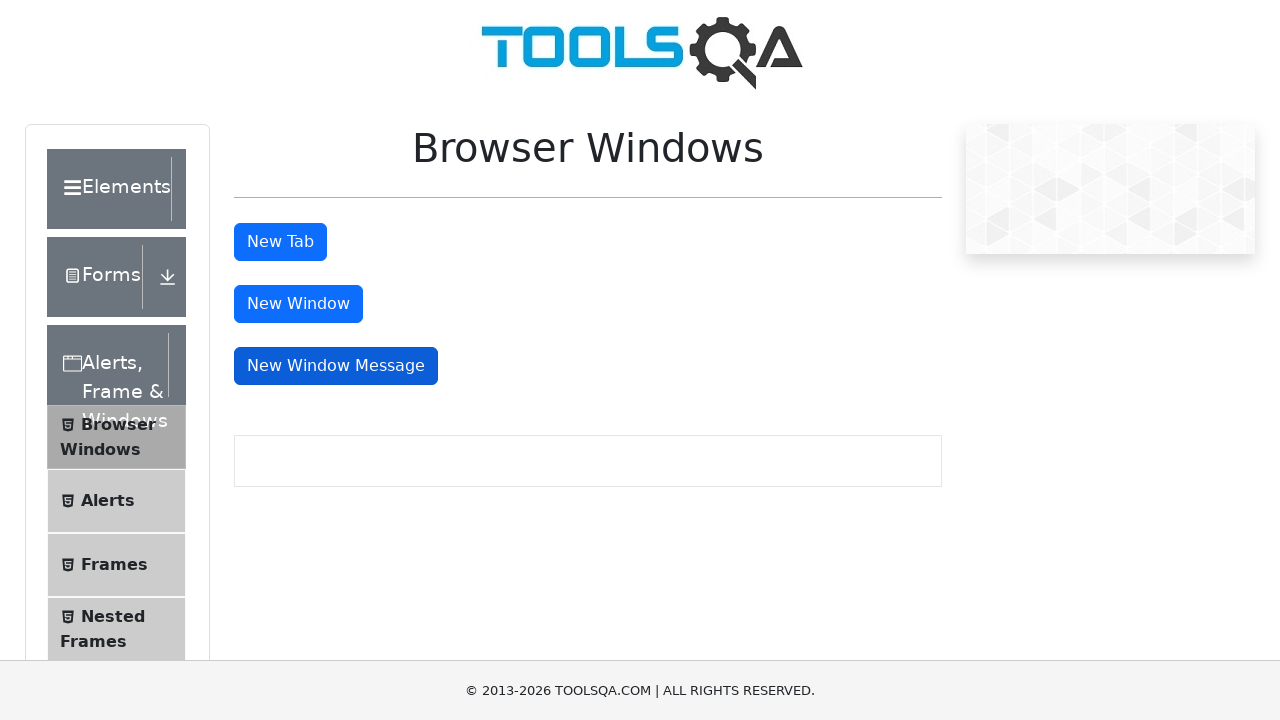

Found heading in child window: 'This is a sample page'
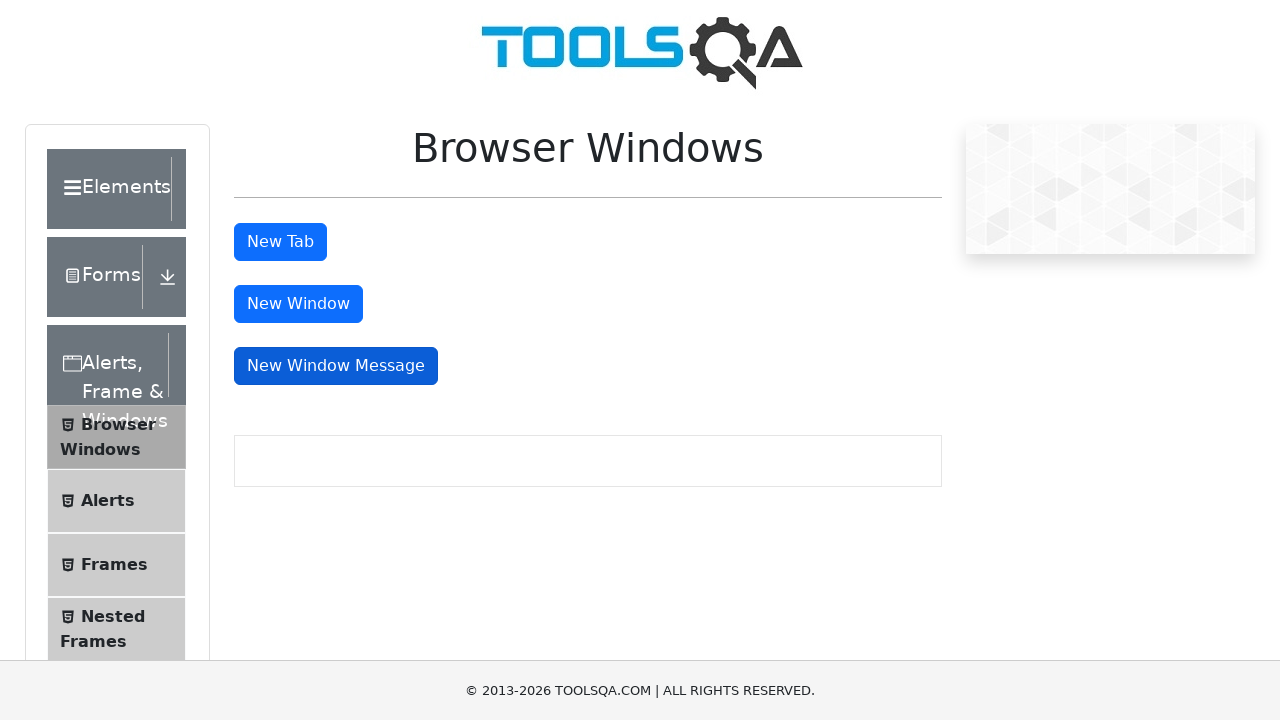

Closed child window
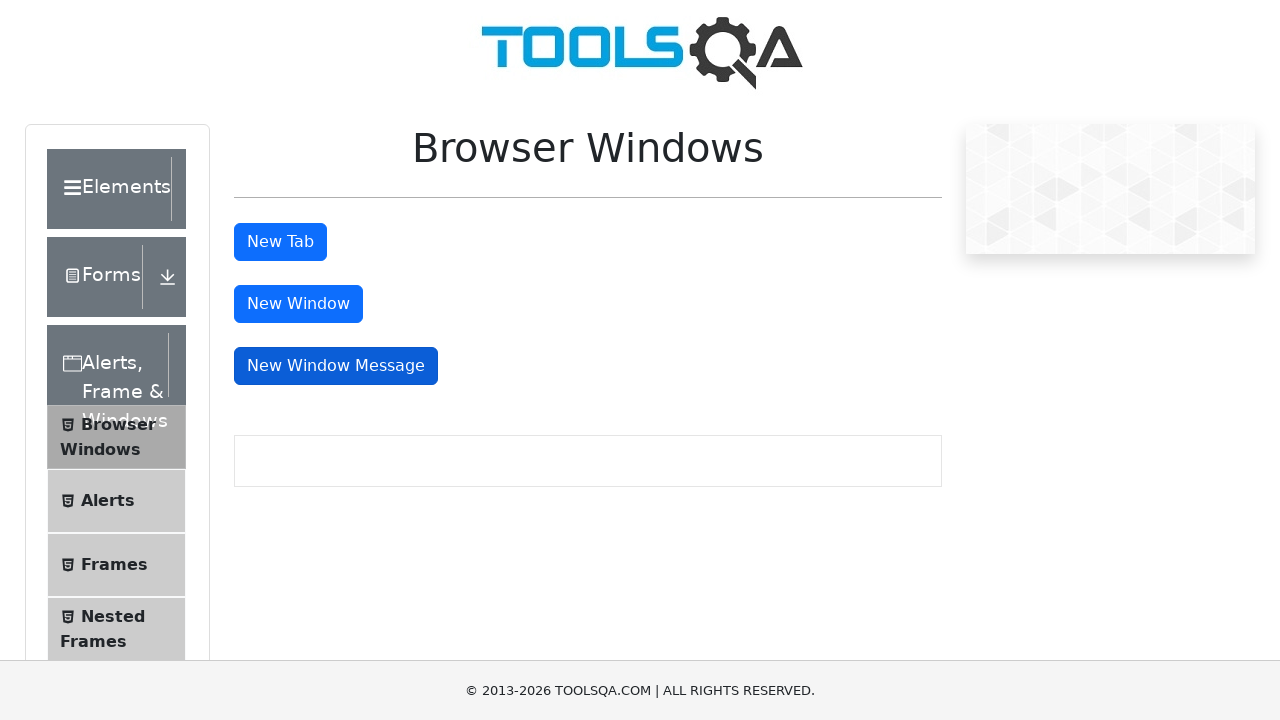

Brought child window to front
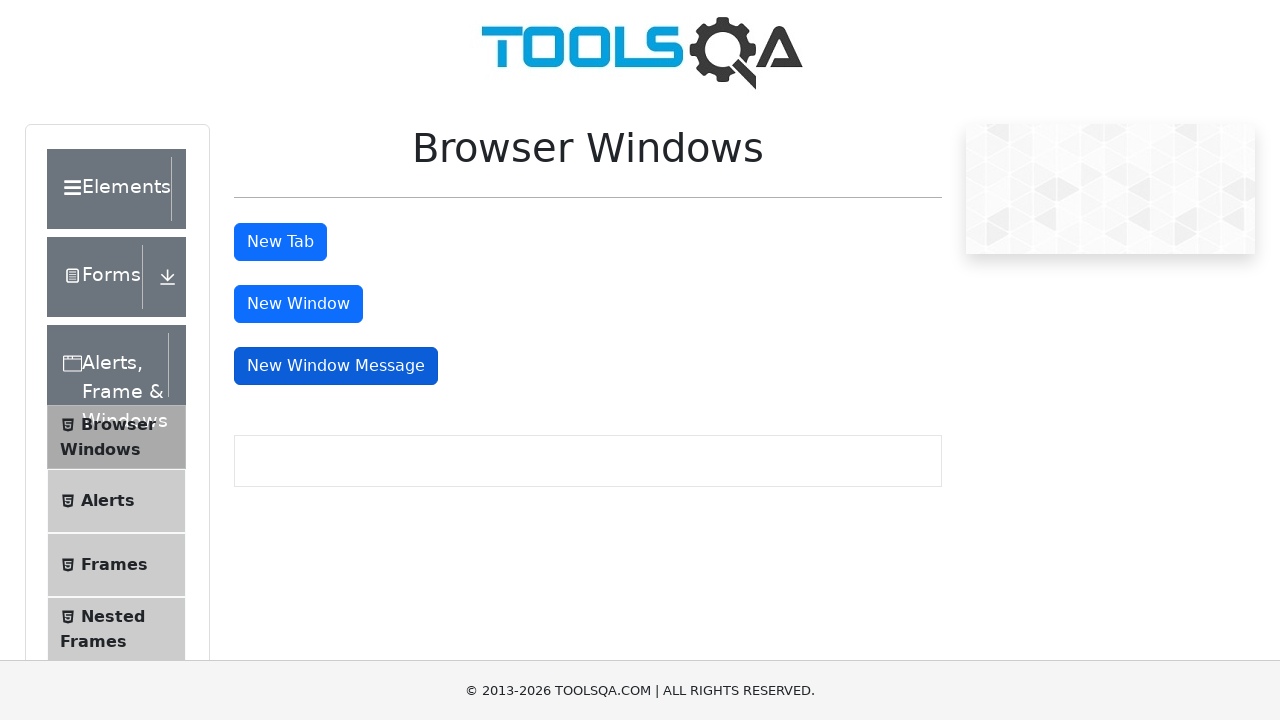

Child window does not contain the expected heading element
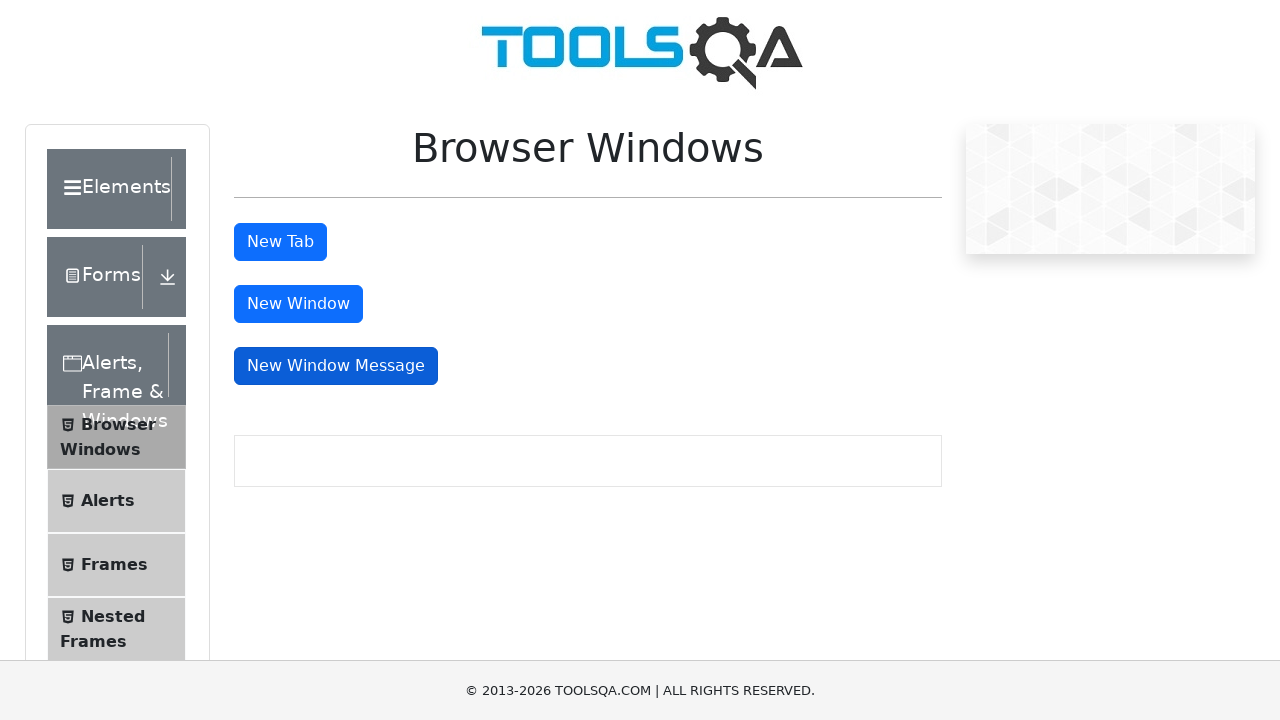

Closed child window
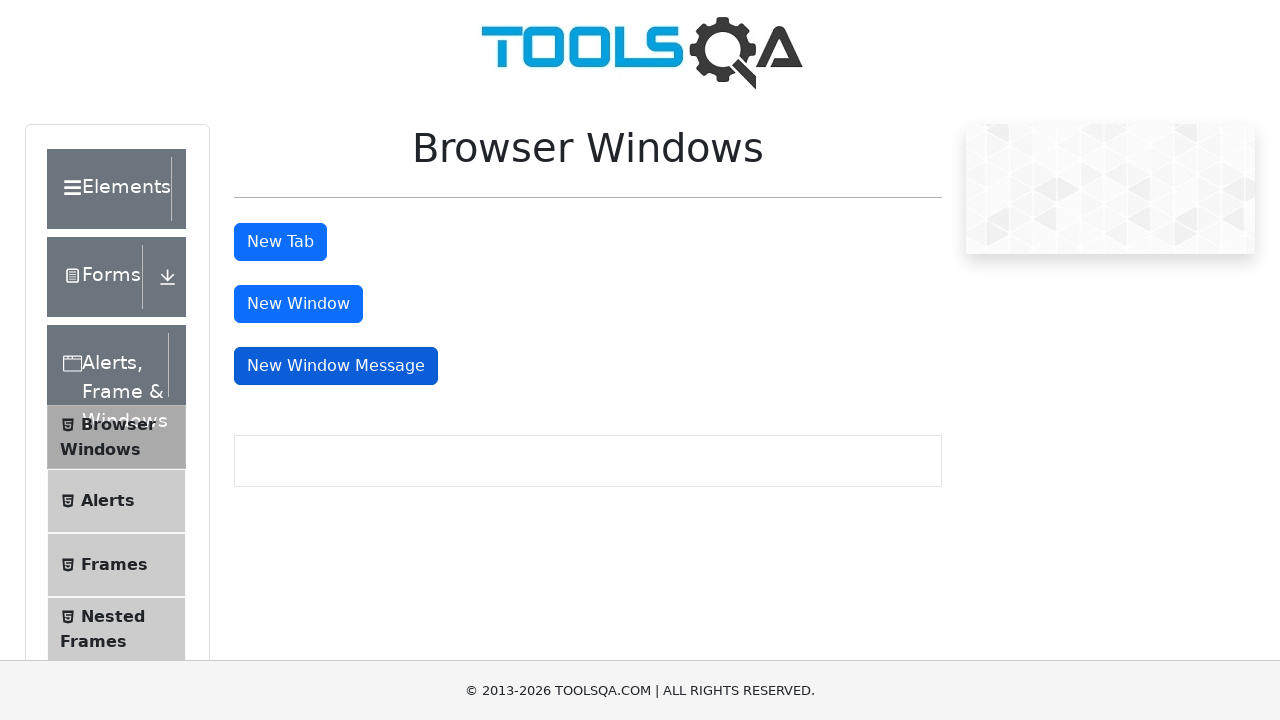

Brought main window back to front
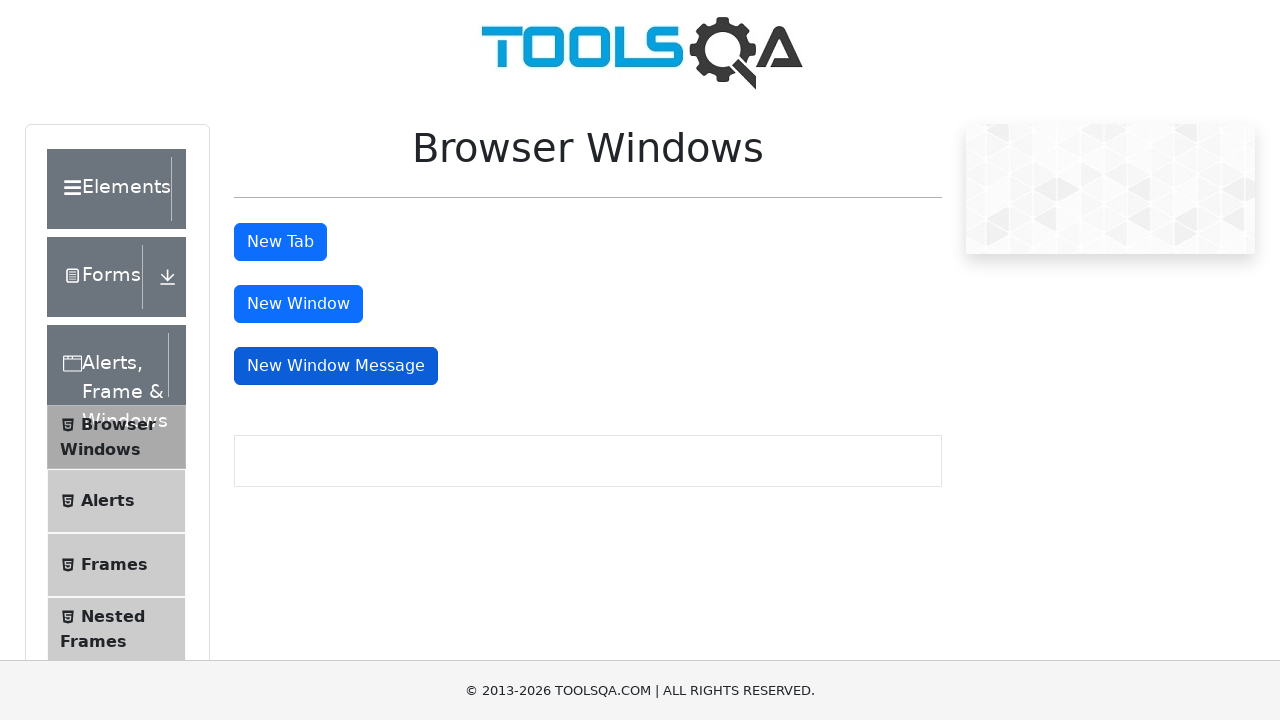

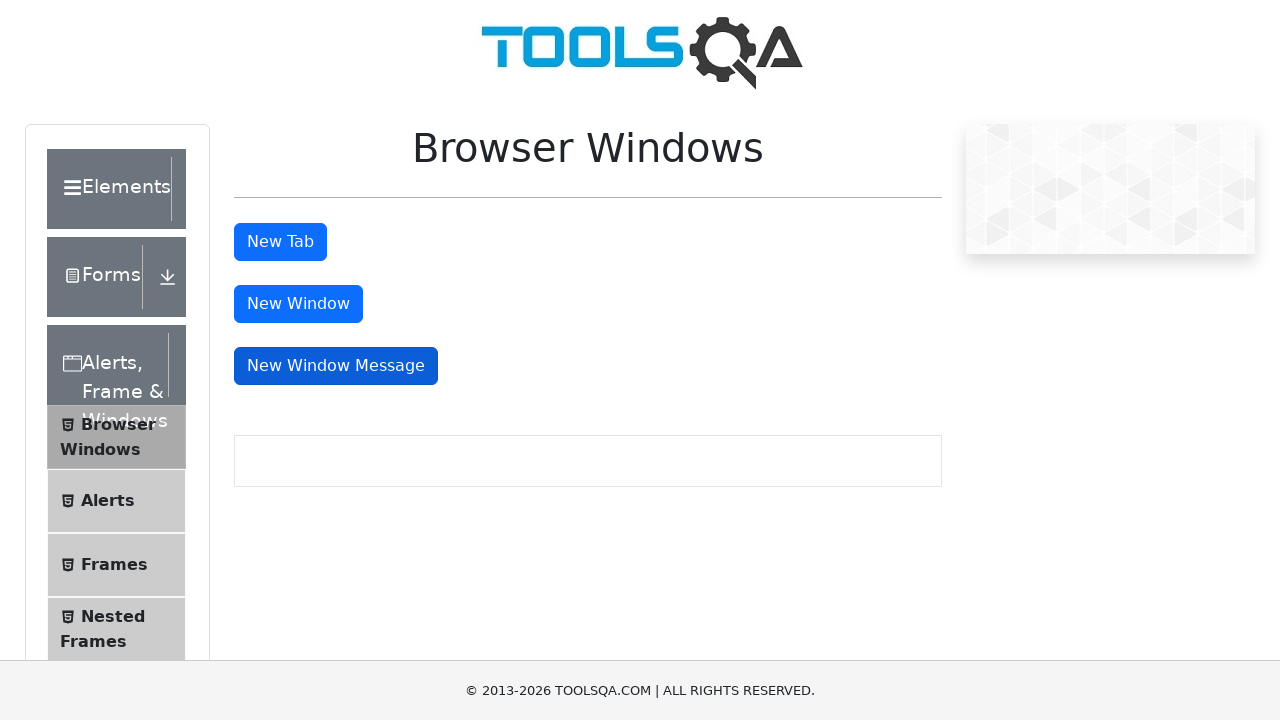